Verifies that the company branding logo is displayed on the OrangeHRM login page

Starting URL: https://opensource-demo.orangehrmlive.com/web/index.php/auth/login

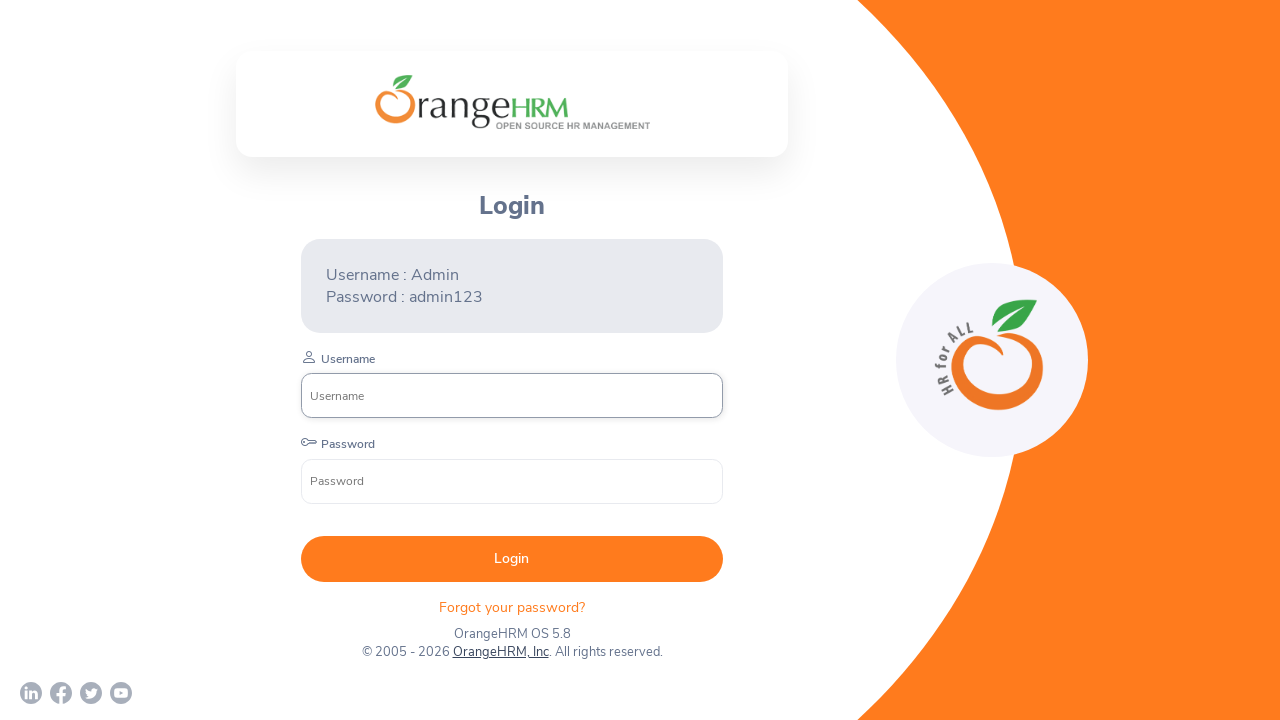

Located company branding logo element
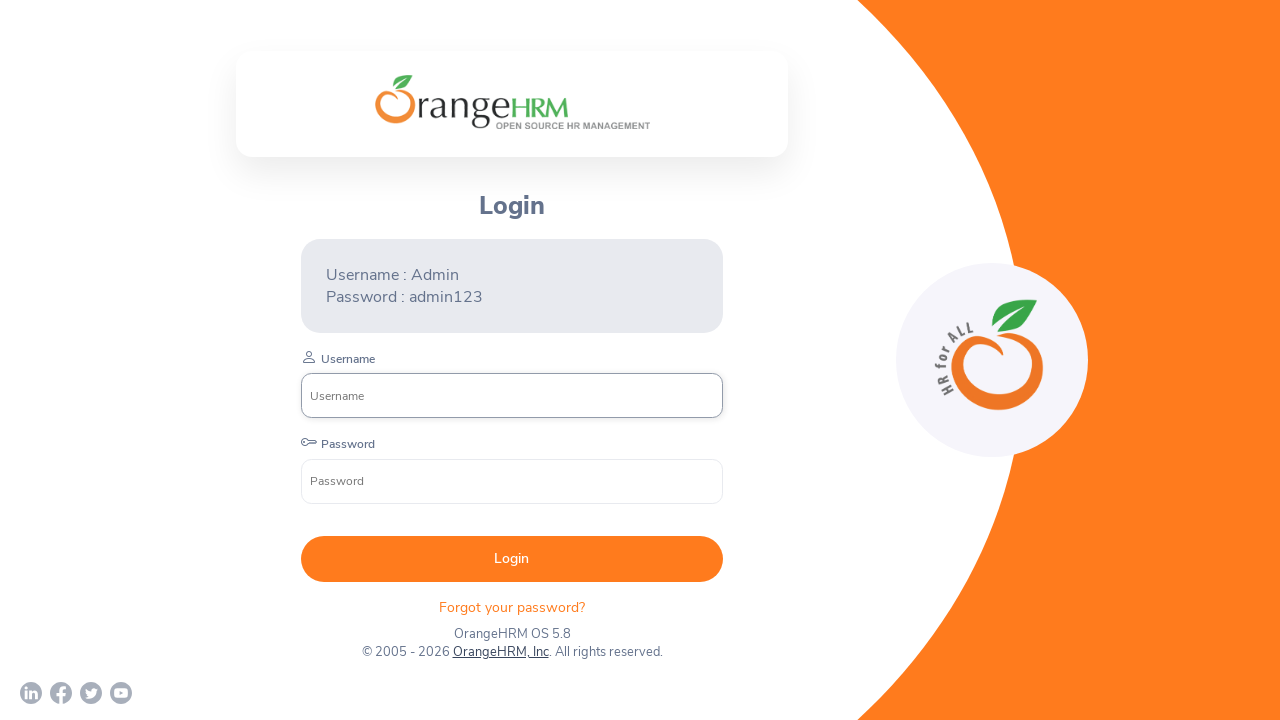

Company branding logo became visible
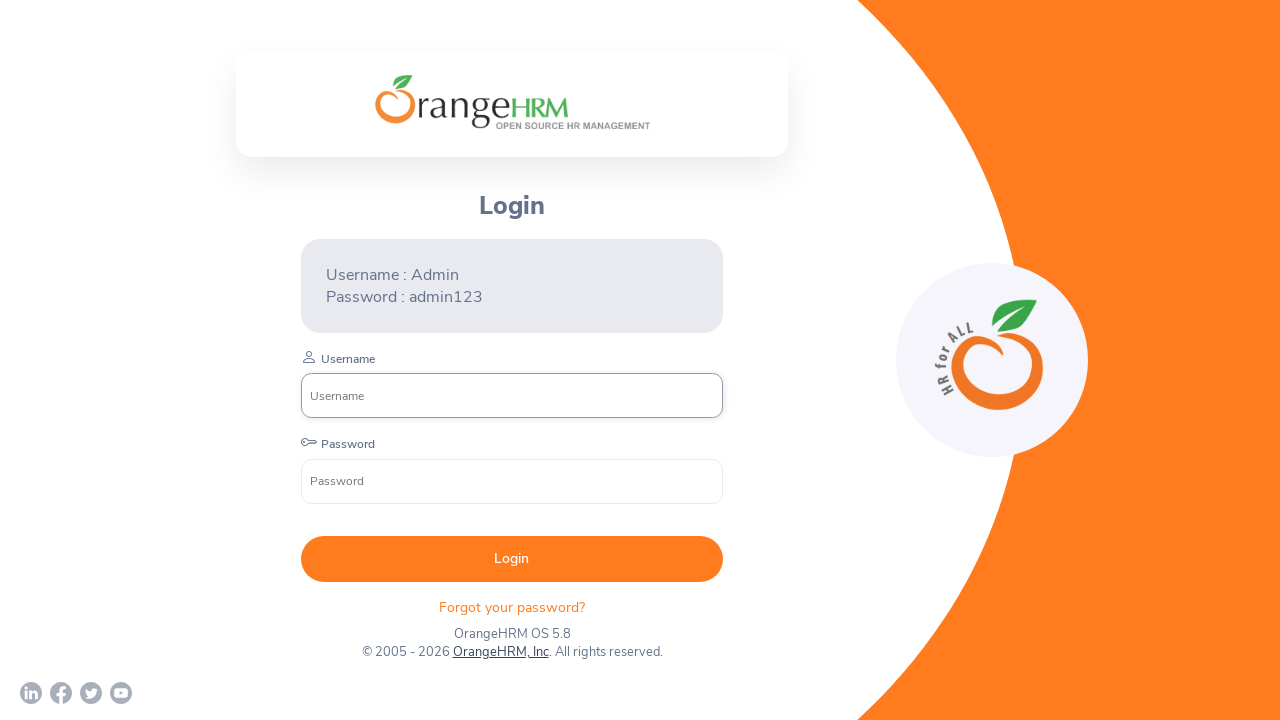

Verified that company branding logo is visible on OrangeHRM login page
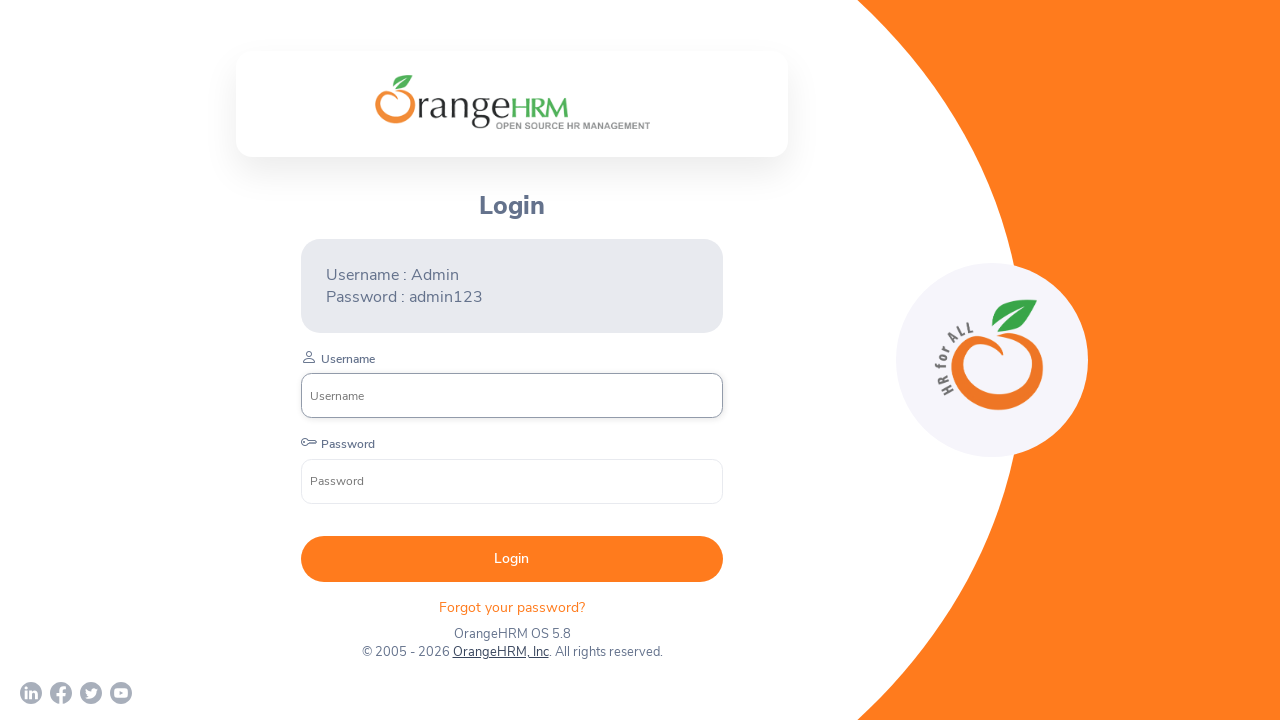

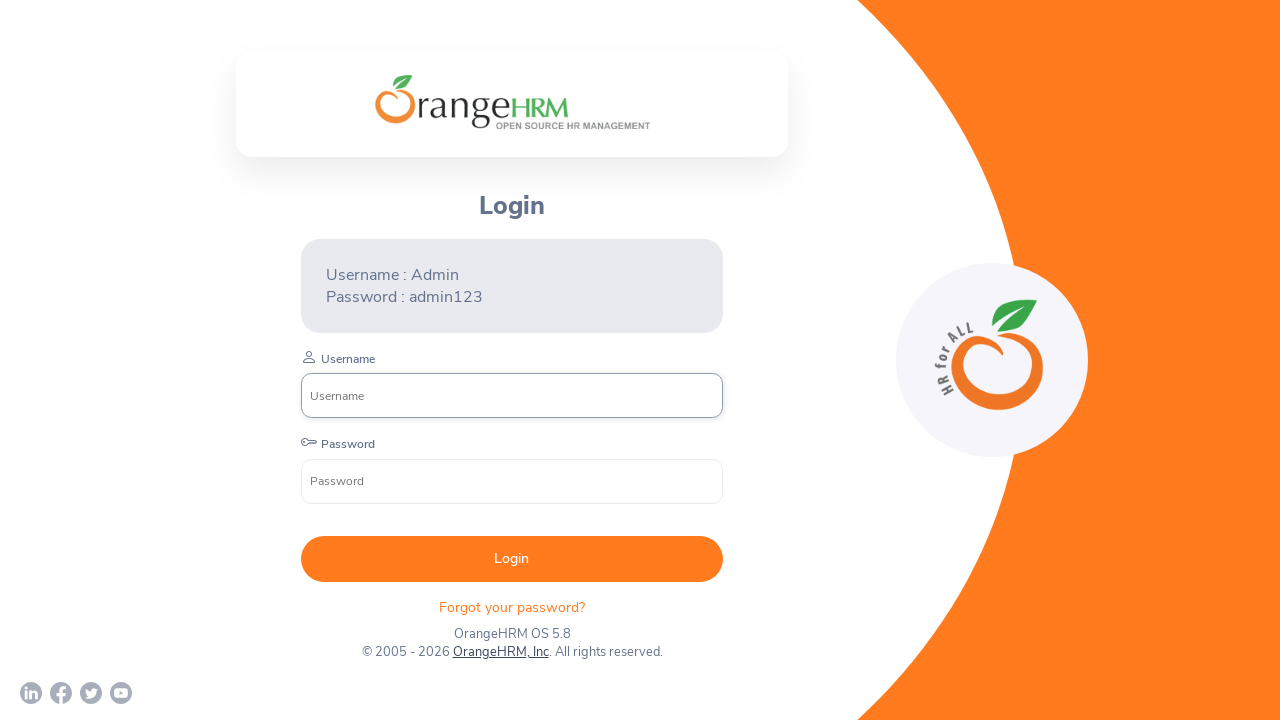